Tests XPath traversal by locating sibling elements and parent-child relationships on an automation practice page

Starting URL: https://rahulshettyacademy.com/AutomationPractice/

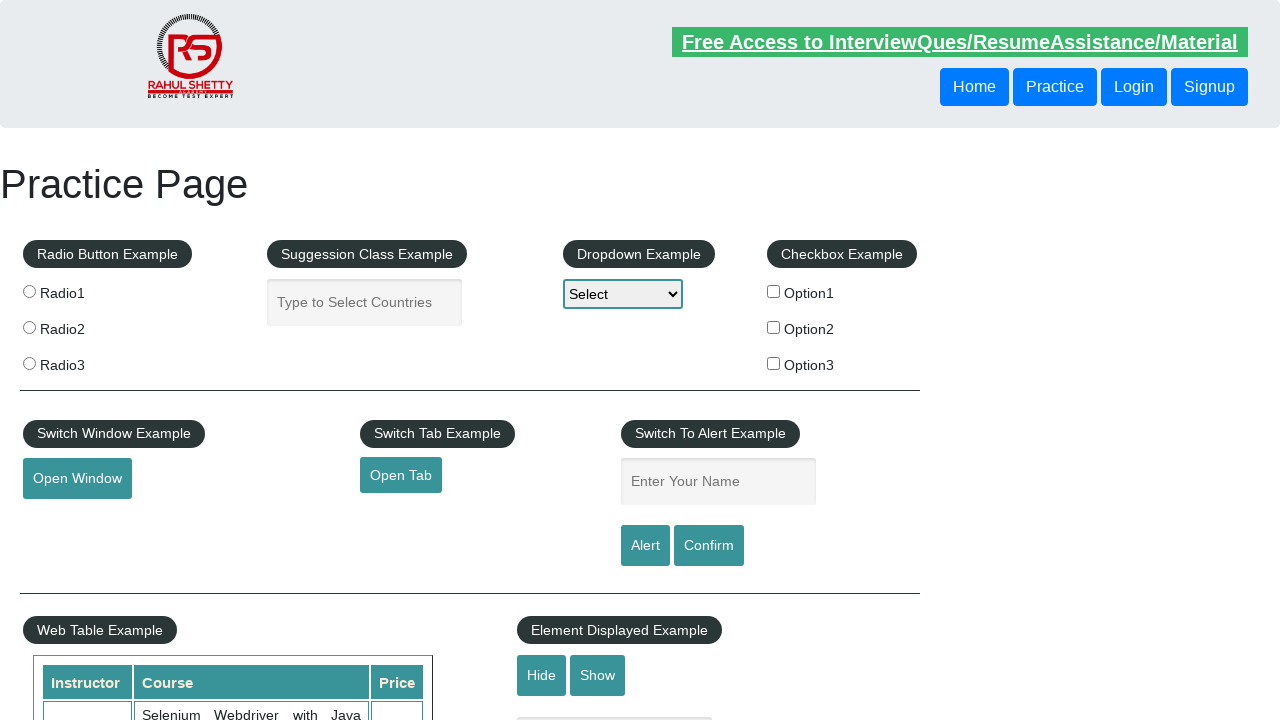

Located sibling button element using XPath following-sibling traversal and retrieved text content
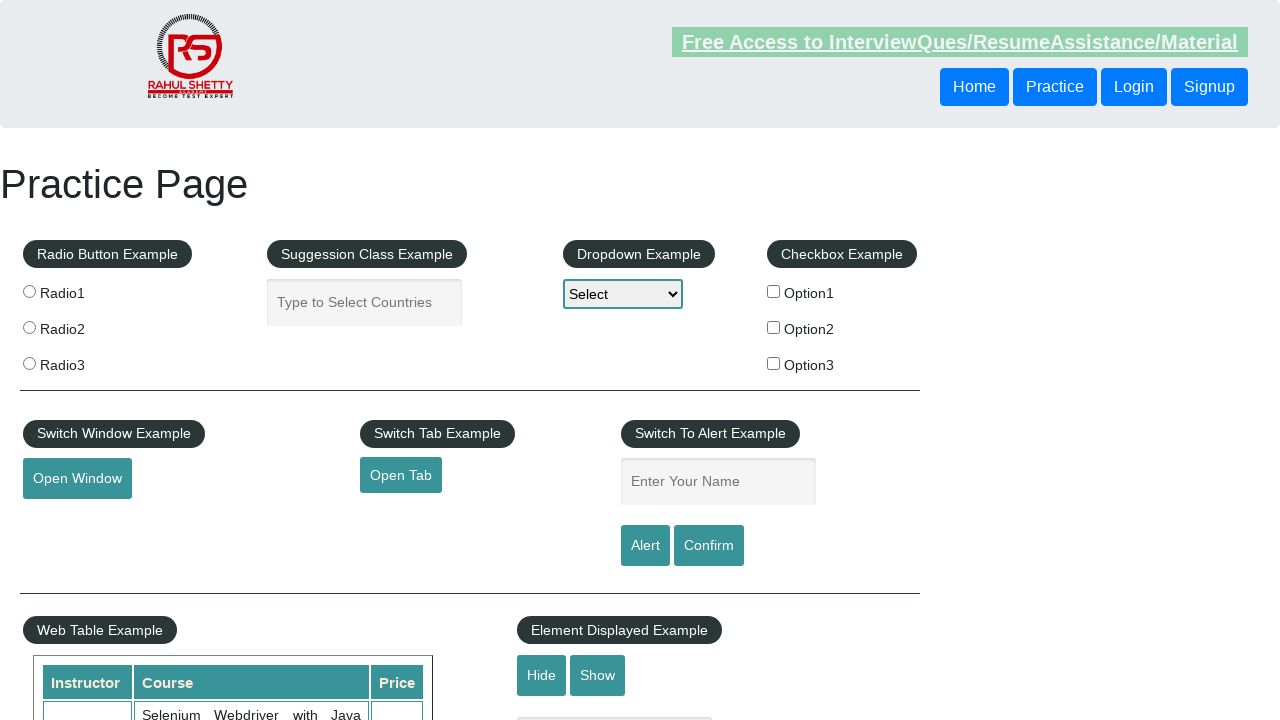

Printed sibling element text to console
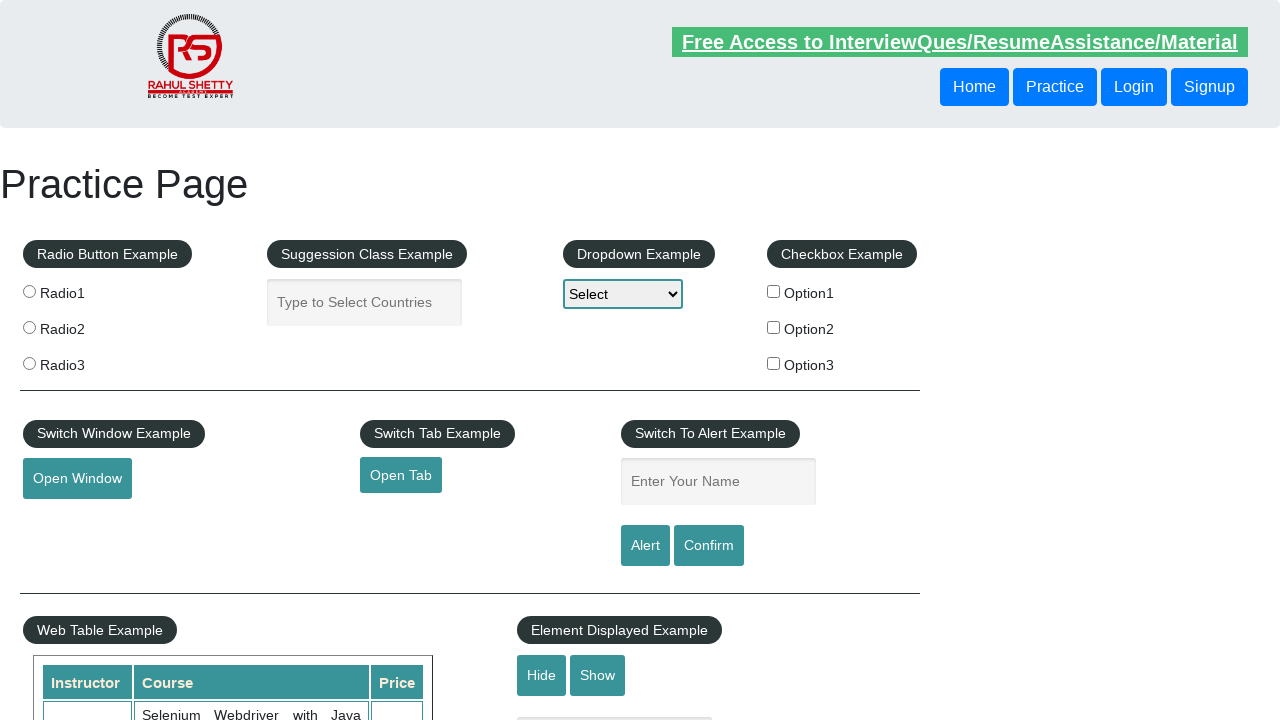

Located button element using XPath parent traversal and retrieved text content
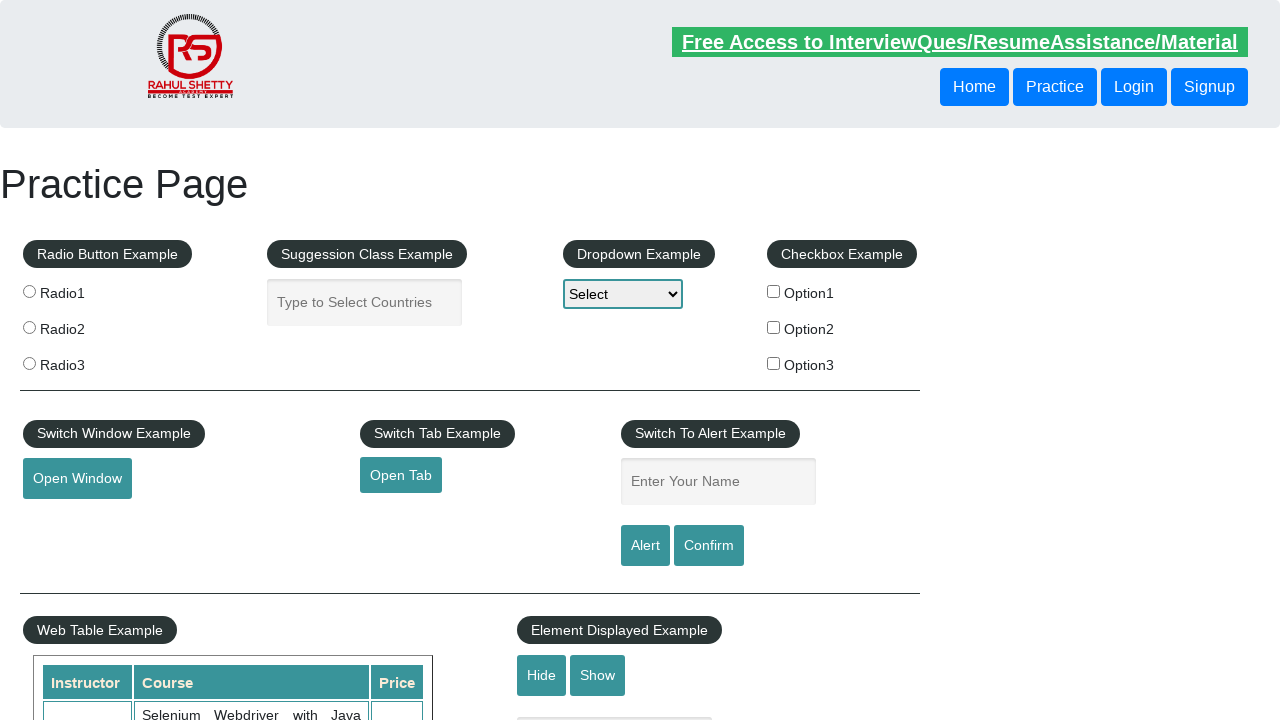

Printed parent-traversed element text to console
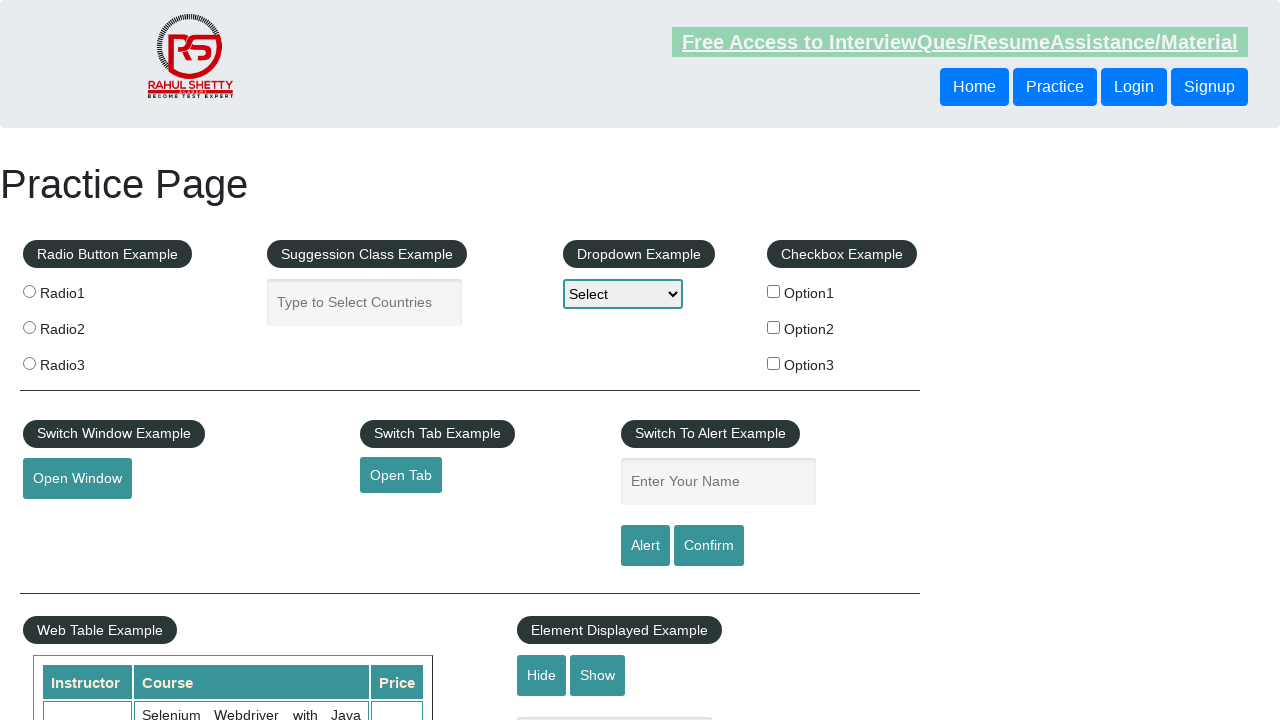

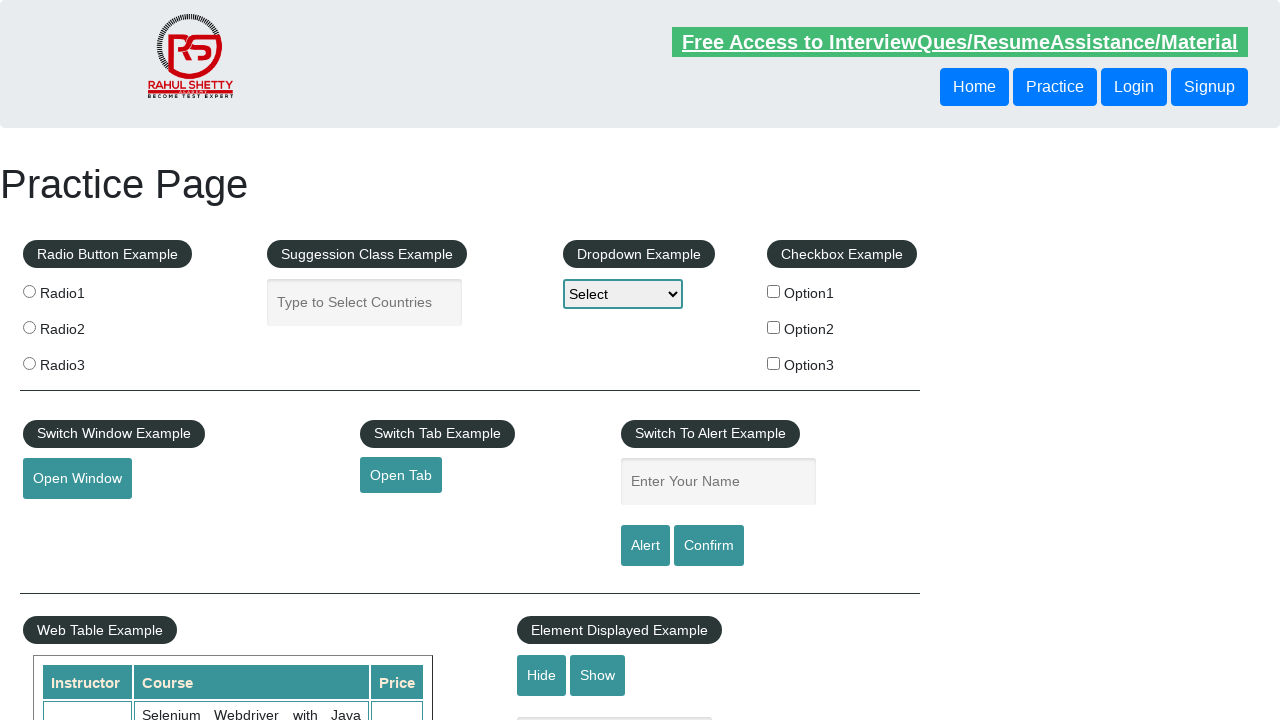